Tests registration button functionality by verifying its disabled/enabled states based on checkbox selection and validates button color changes

Starting URL: https://egov.danang.gov.vn/reg

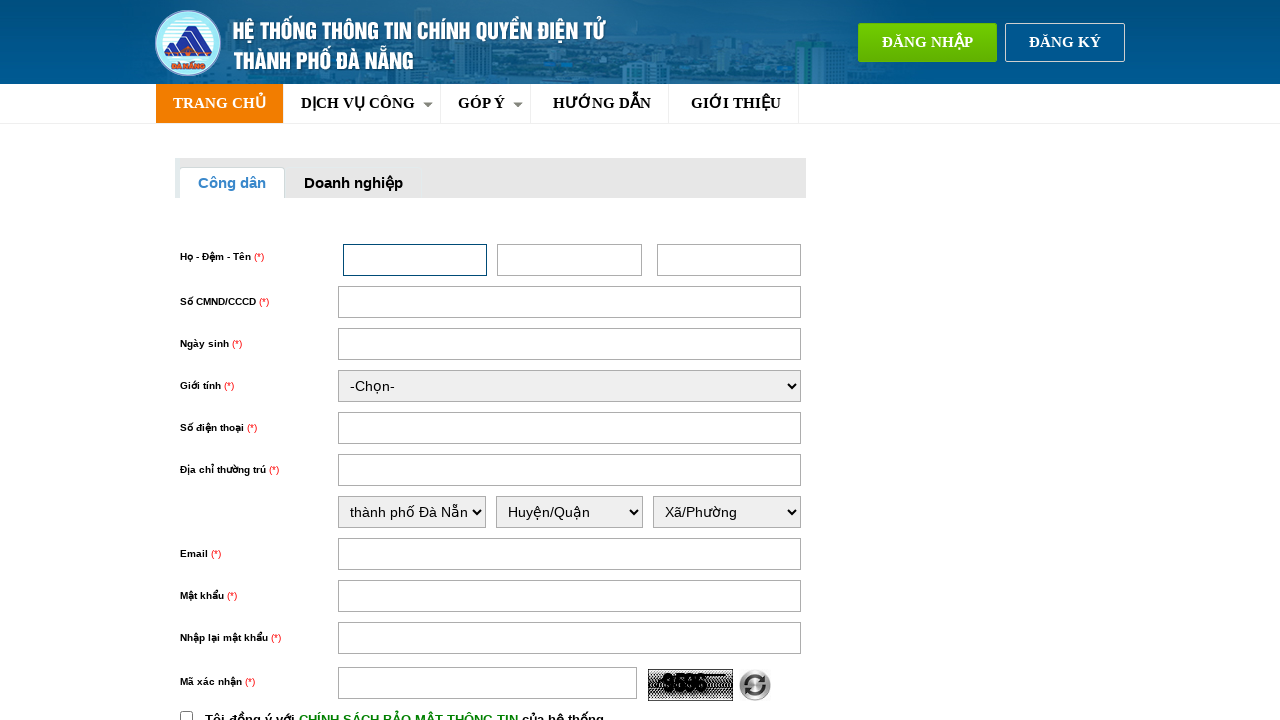

Located the registration button element
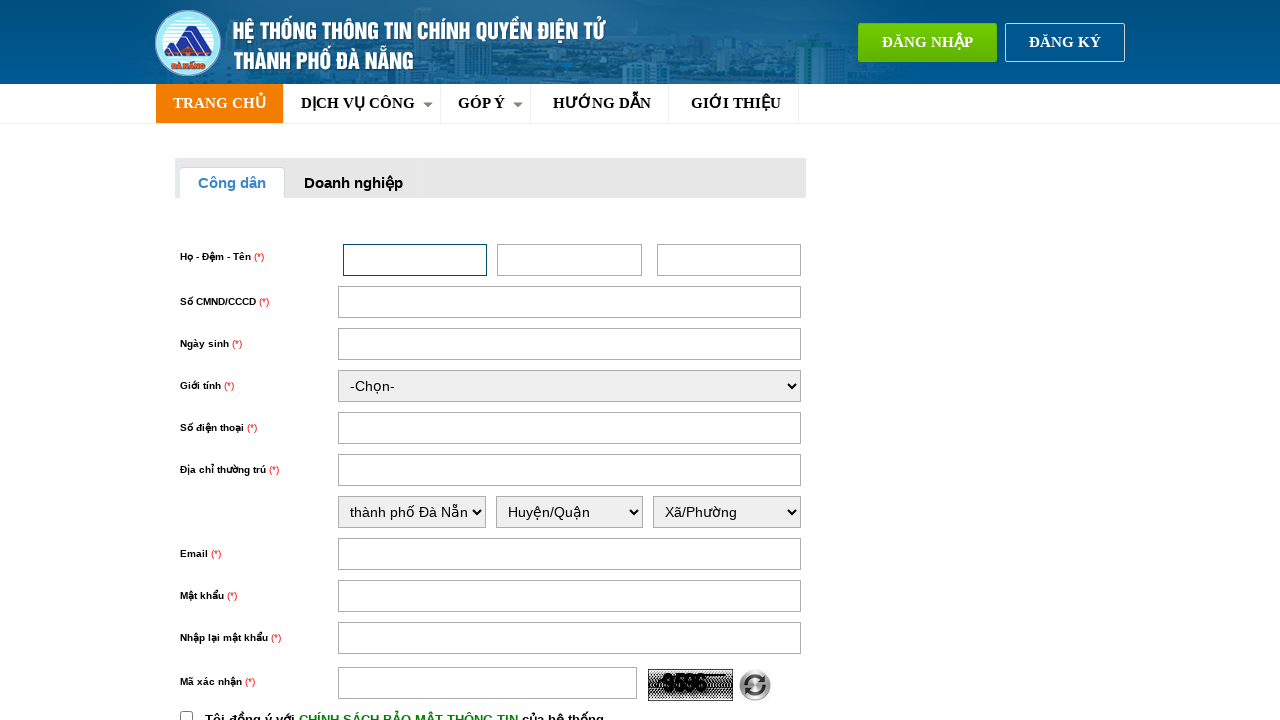

Verified registration button is initially disabled
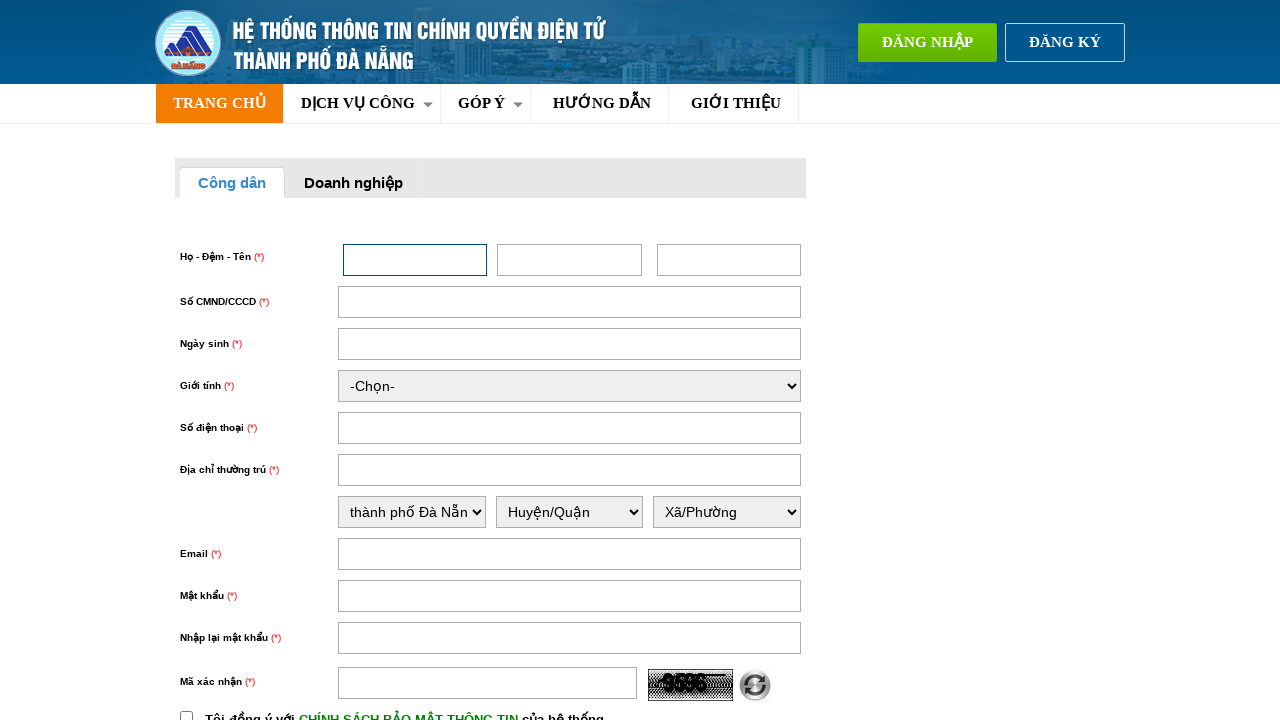

Clicked the policy checkbox (chinhSach) at (186, 714) on input#chinhSach
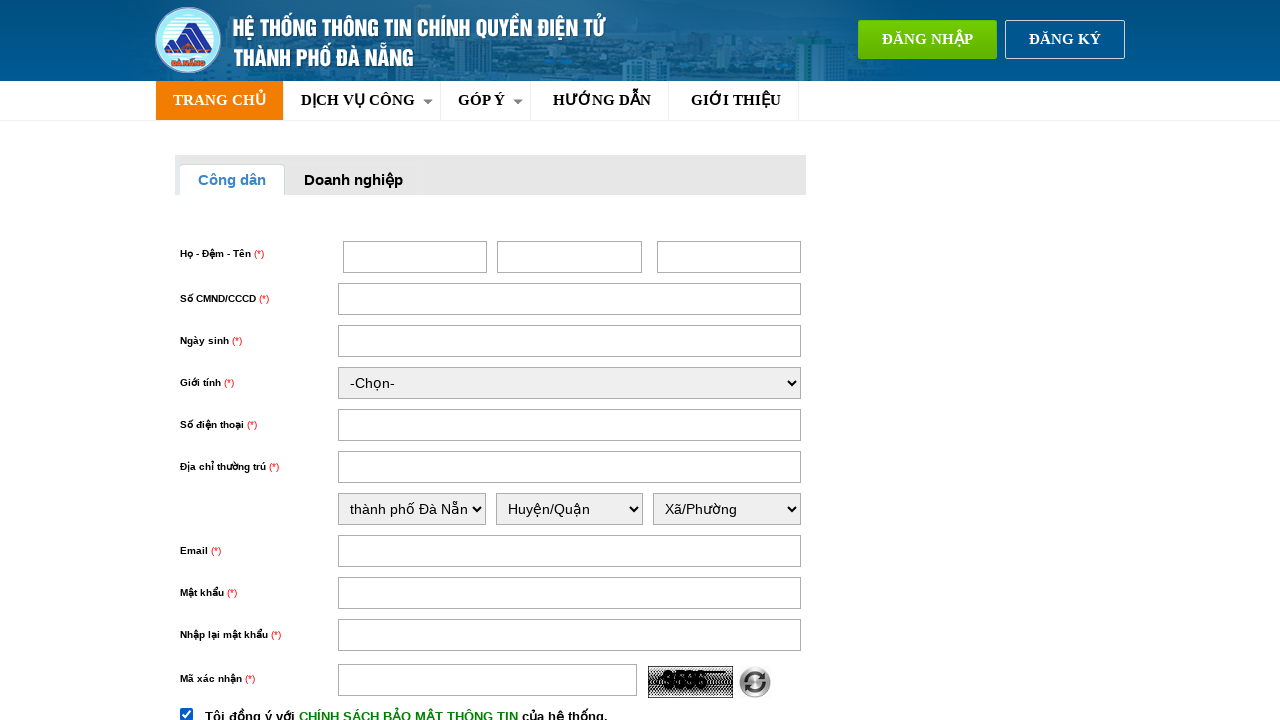

Waited 1 second for button state change
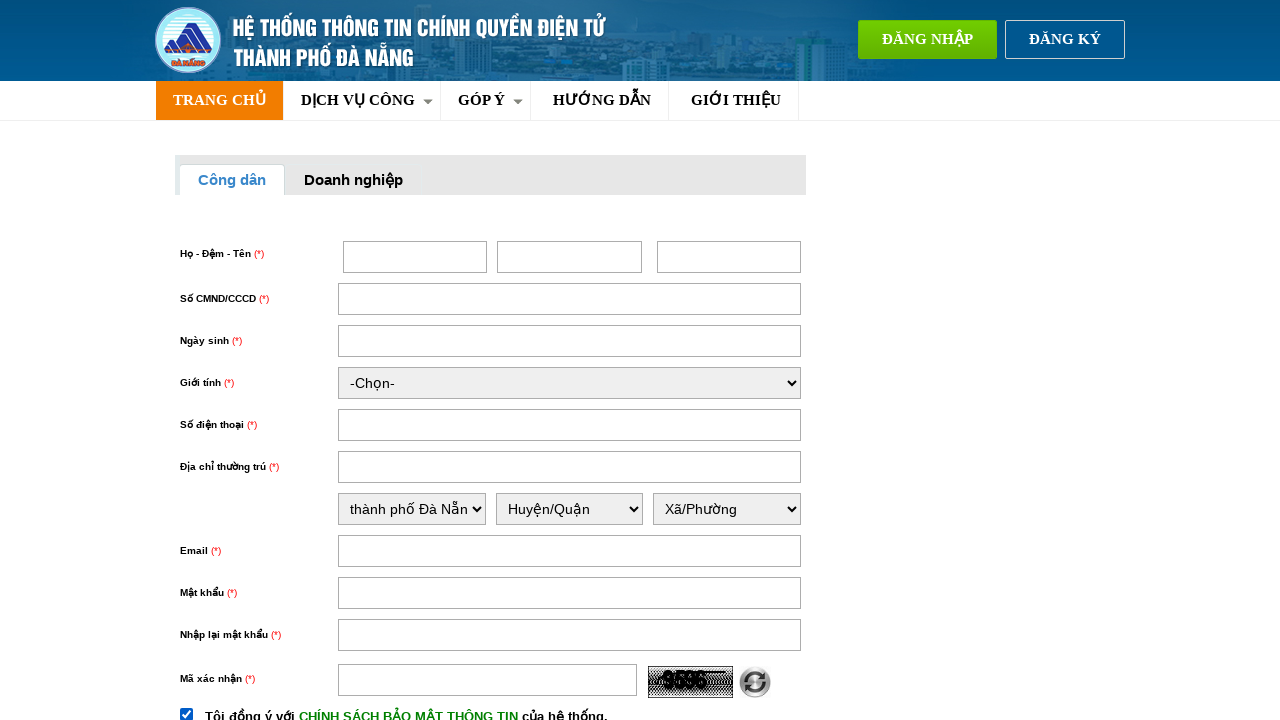

Verified registration button is now enabled after checkbox selection
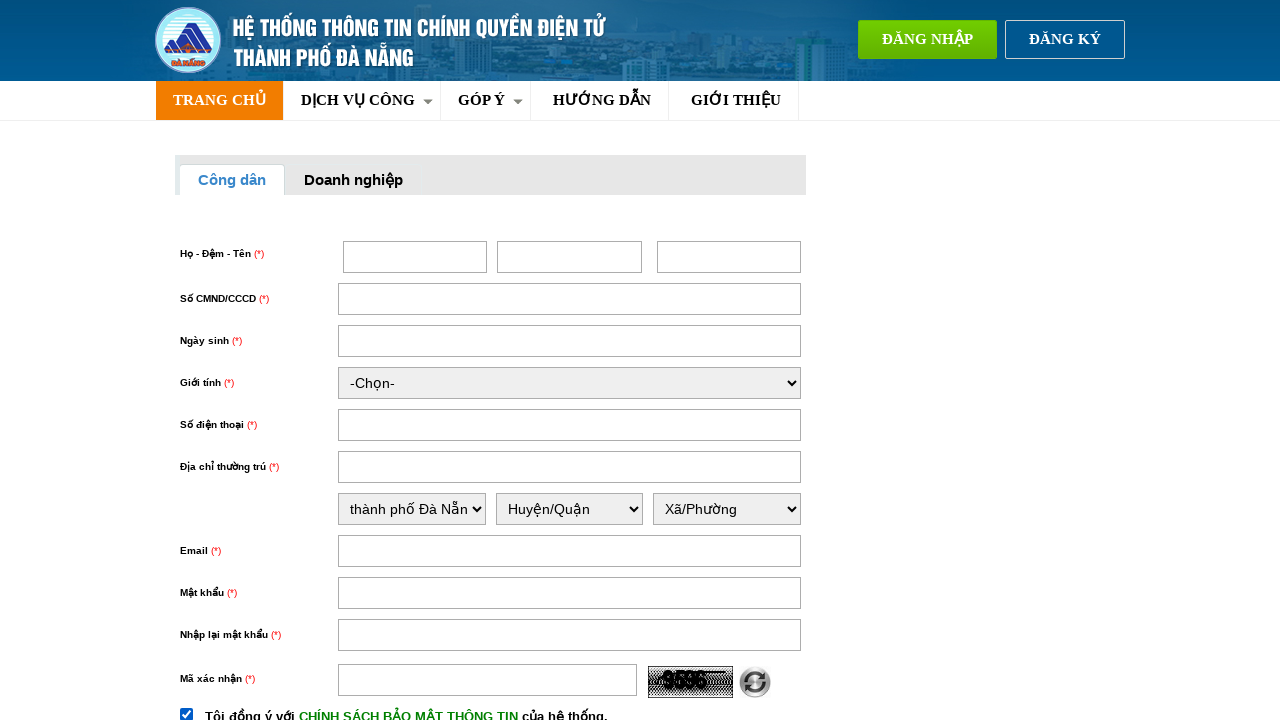

Retrieved button background color: rgb(239, 90, 0)
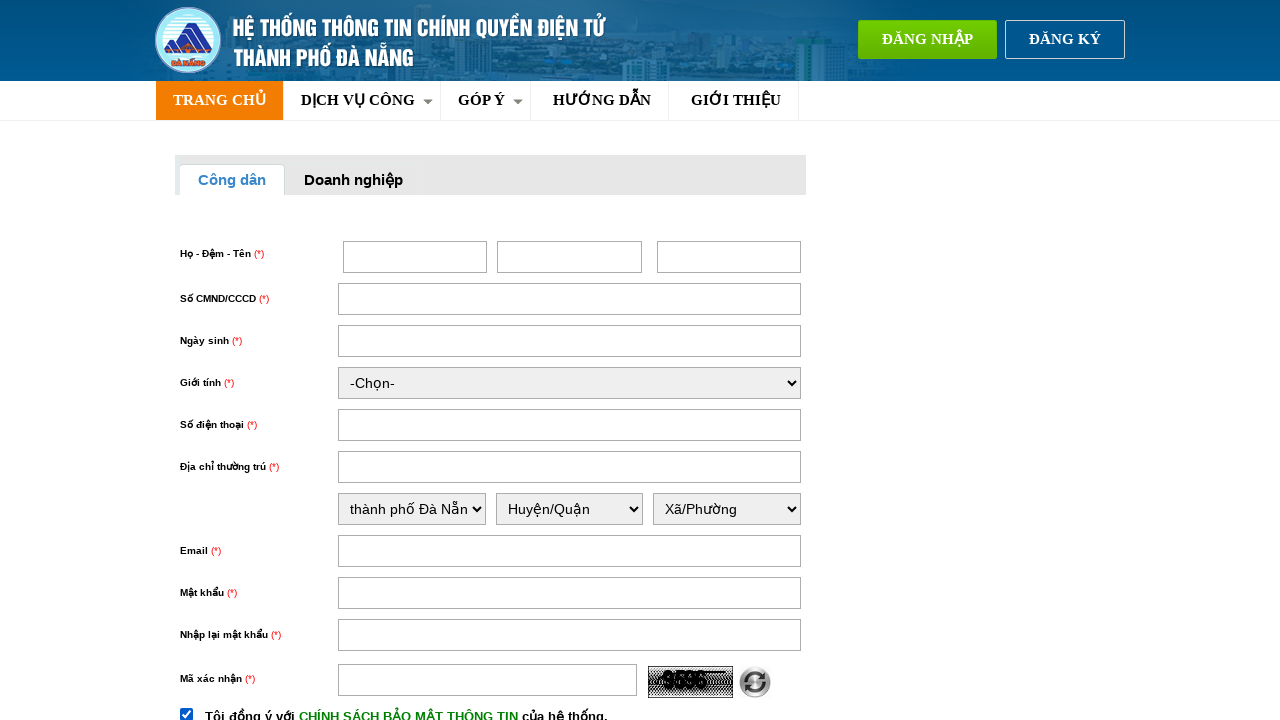

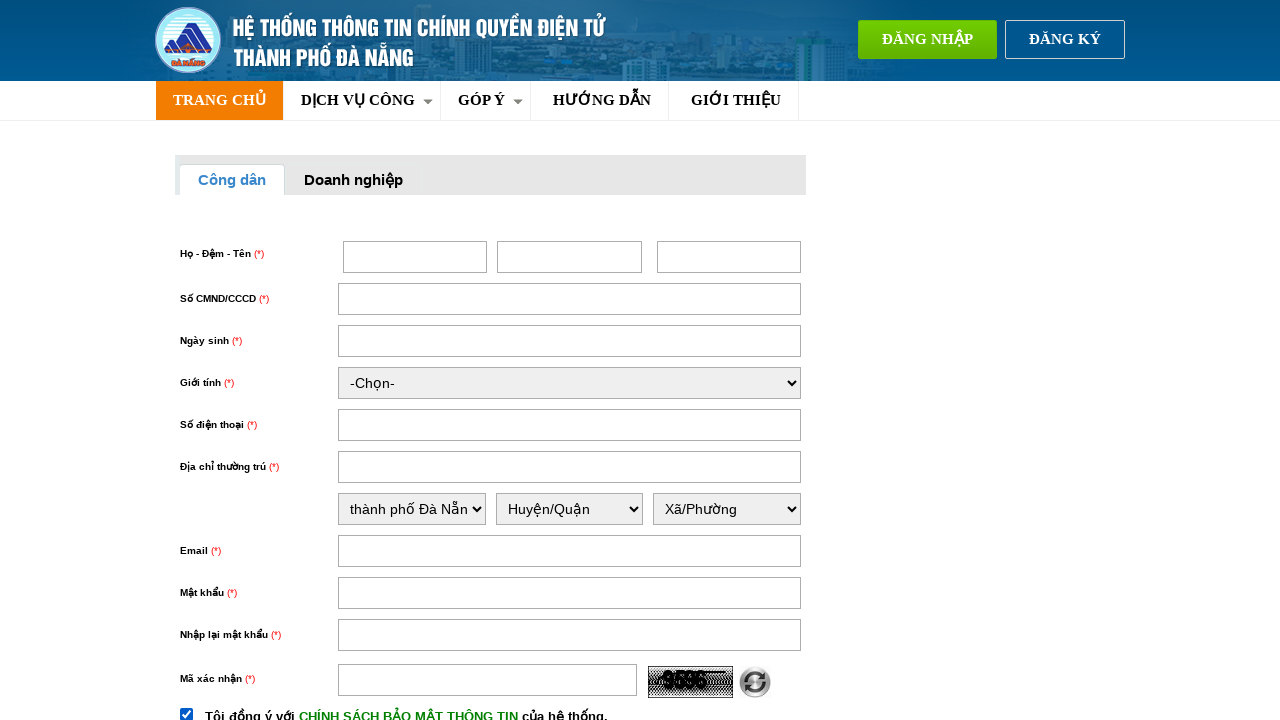